Tests DuckDuckGo search functionality by entering "giant panda" as a search query and submitting the search form

Starting URL: https://duckduckgo.com

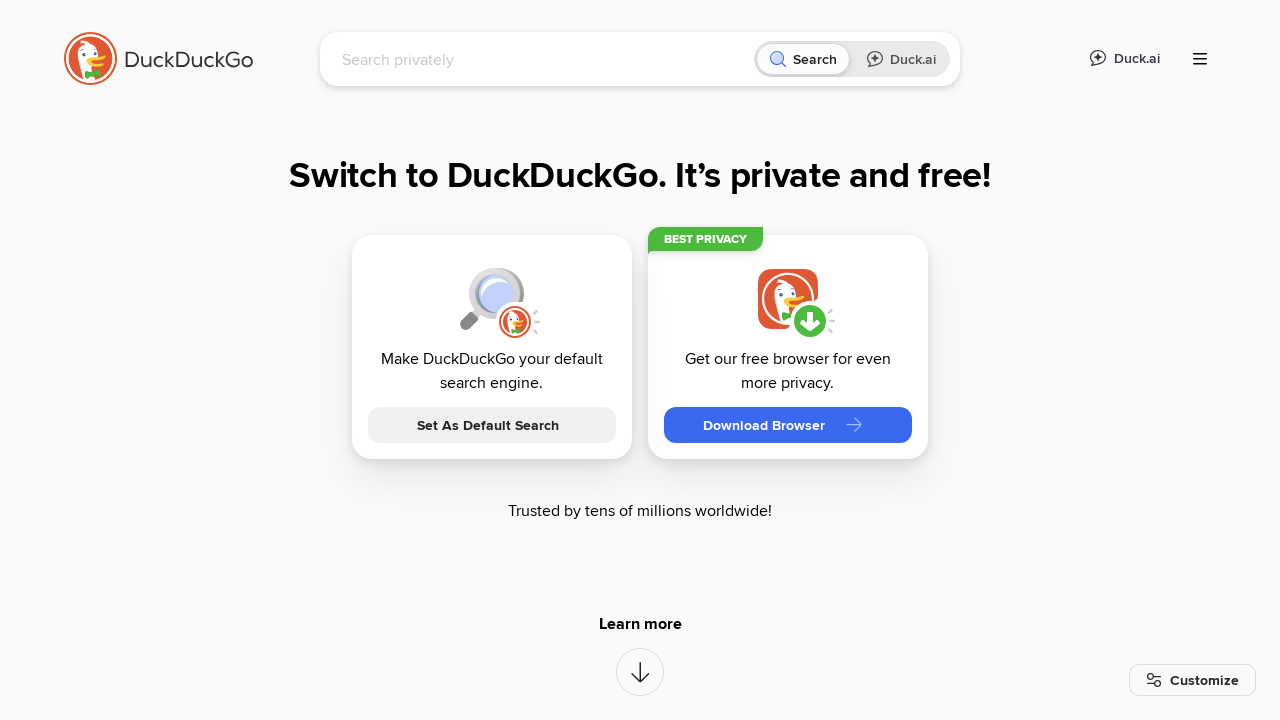

Filled search box with 'giant panda' on input[name='q']
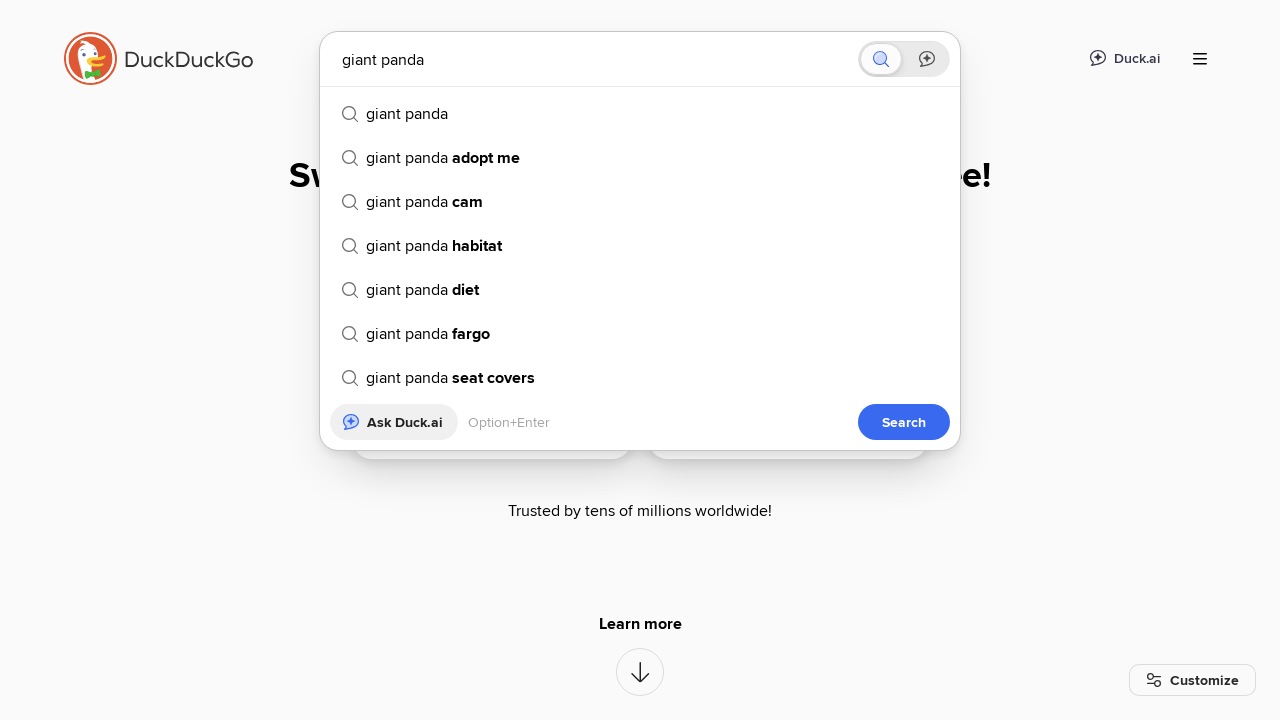

Pressed Enter to submit search query on input[name='q']
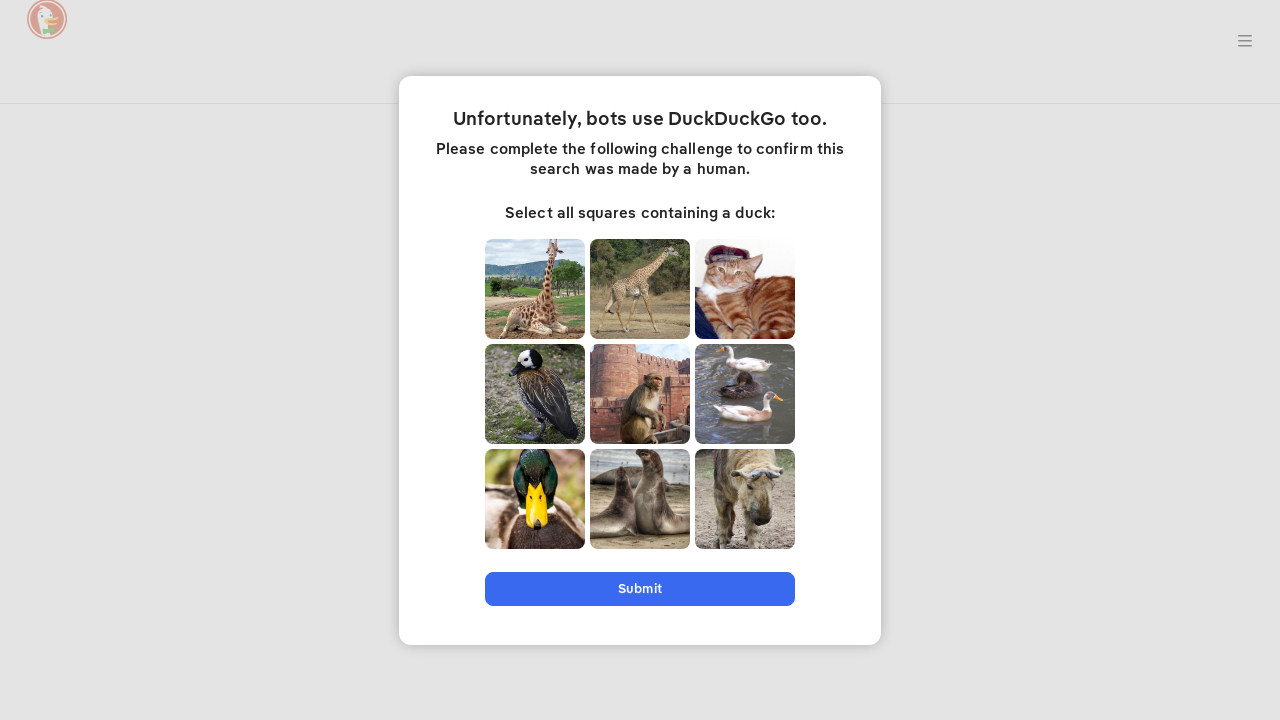

Search results loaded and network idle
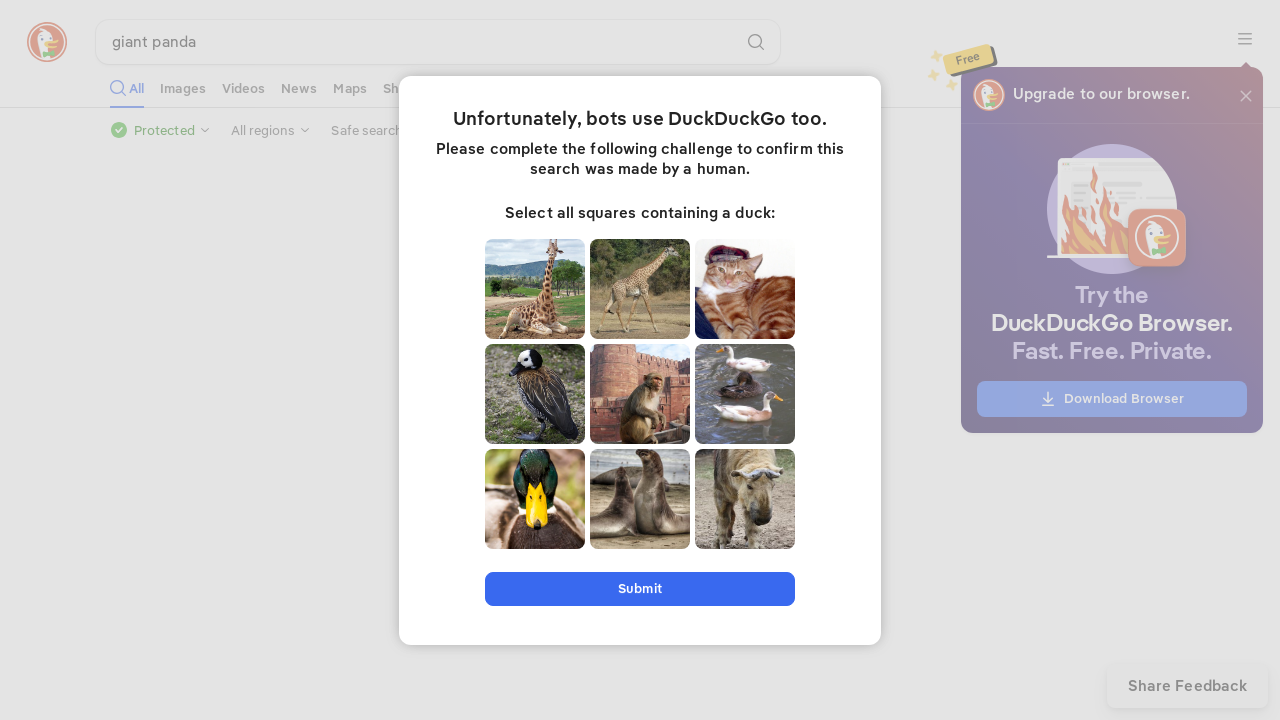

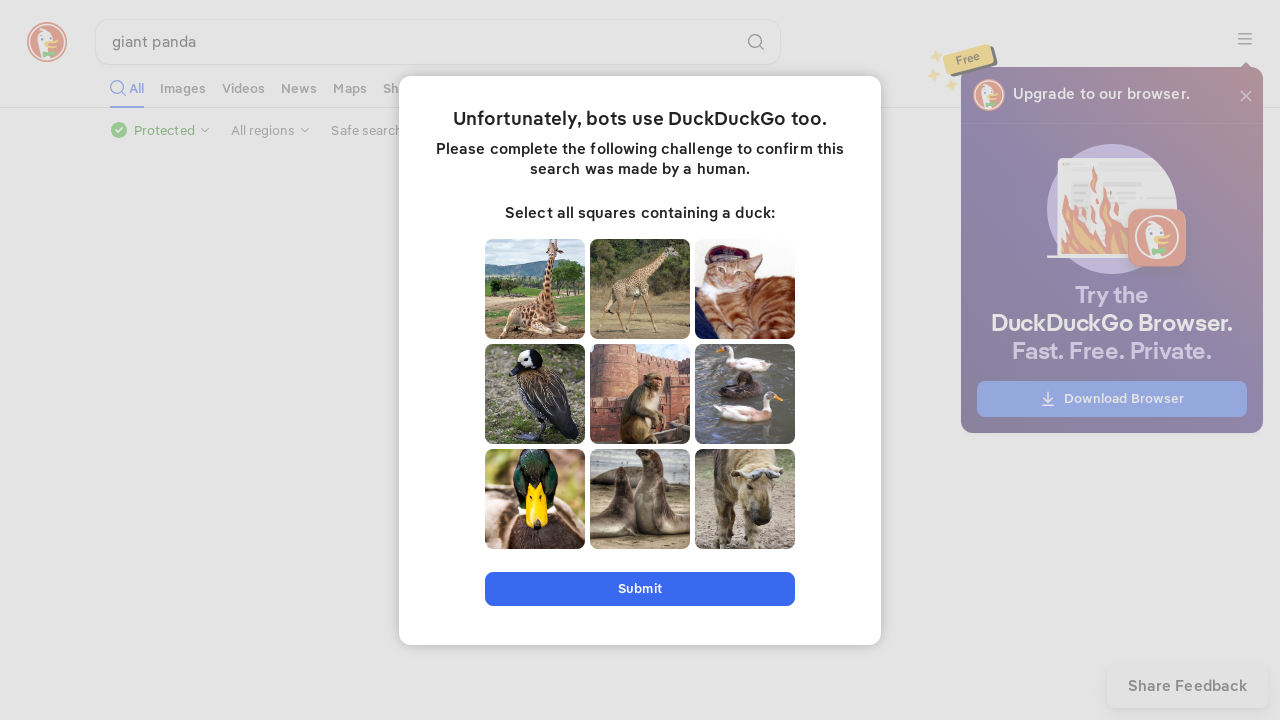